Tests that the todo counter displays the correct number of items as todos are added.

Starting URL: https://demo.playwright.dev/todomvc

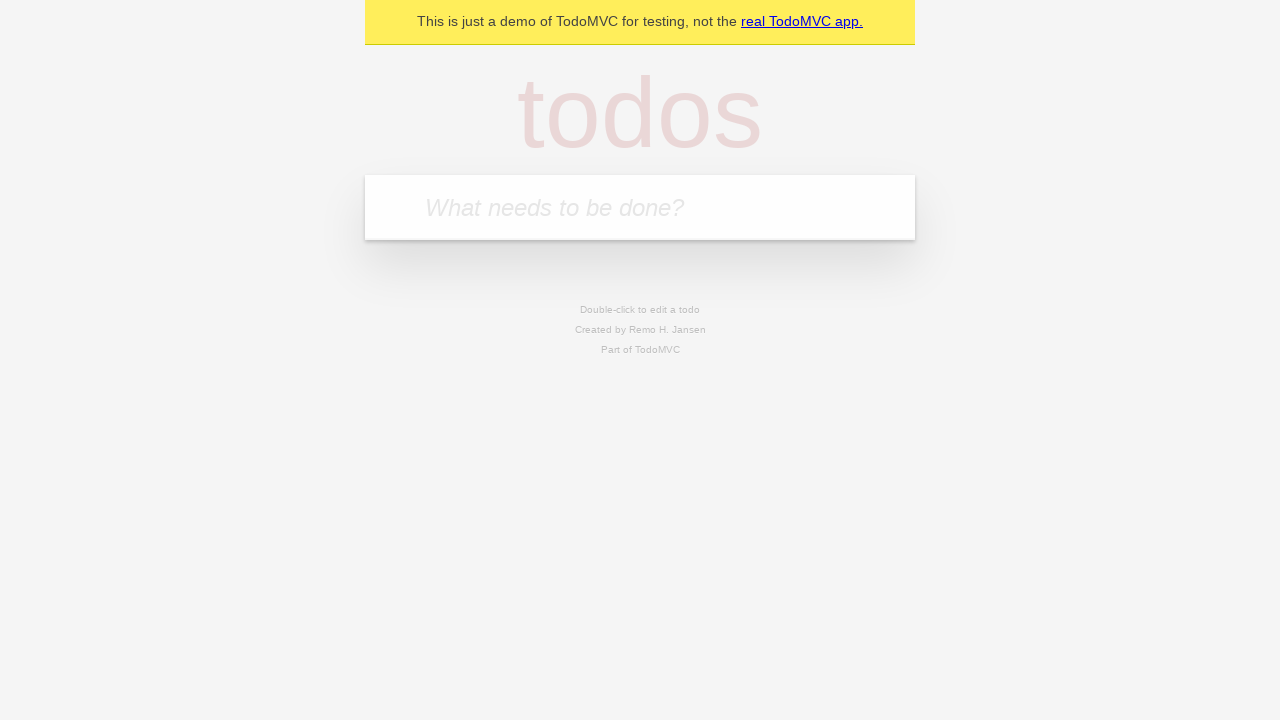

Filled new todo input with 'buy some cheese' on .new-todo
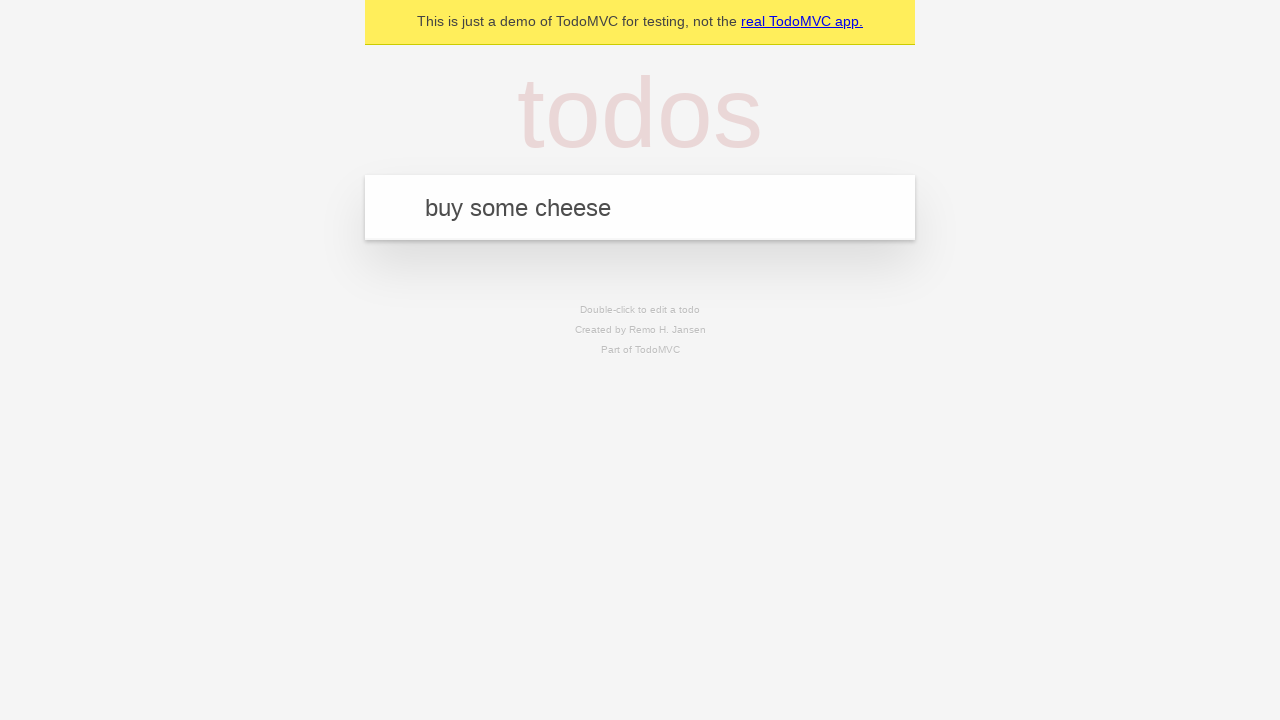

Pressed Enter to add first todo item on .new-todo
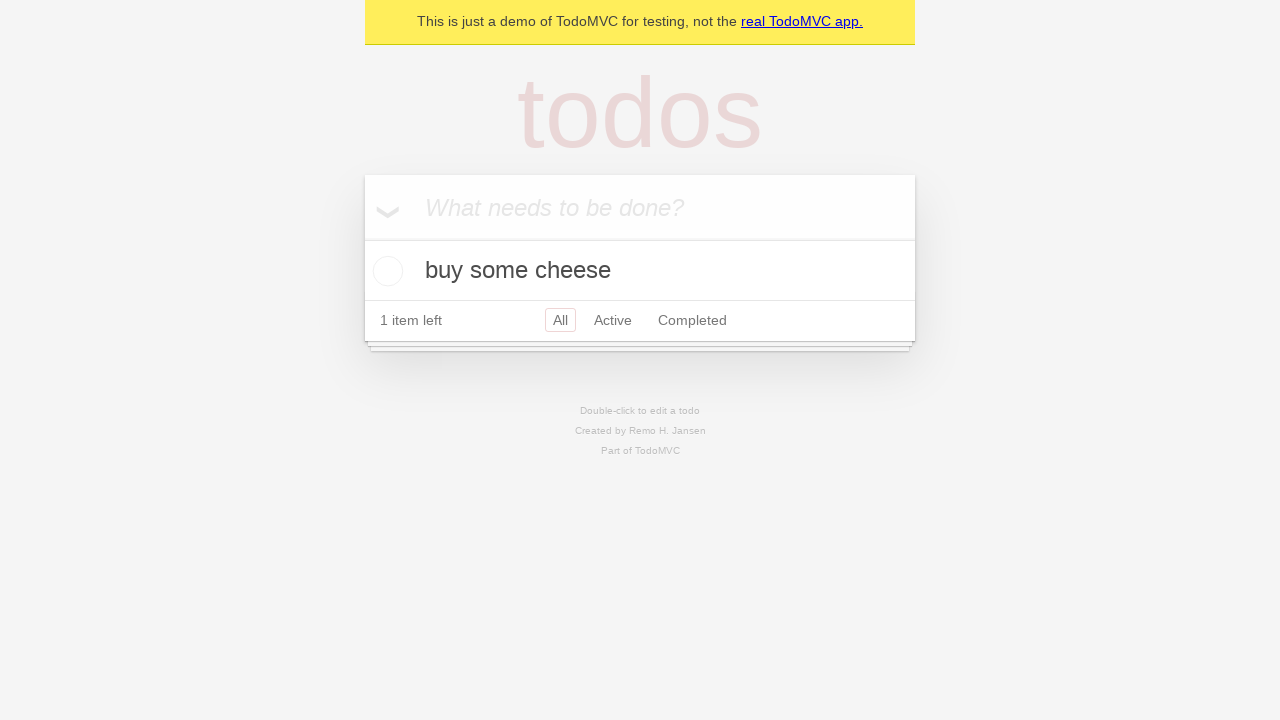

Todo counter element appeared
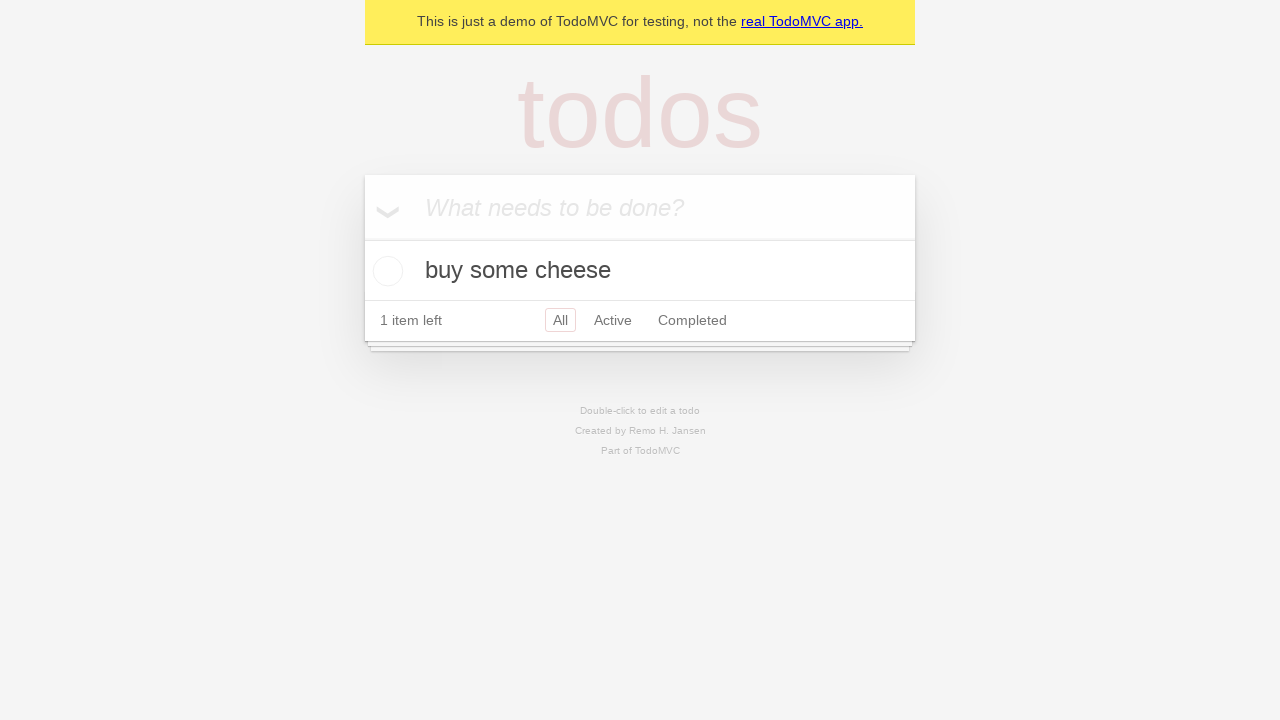

Filled new todo input with 'feed the cat' on .new-todo
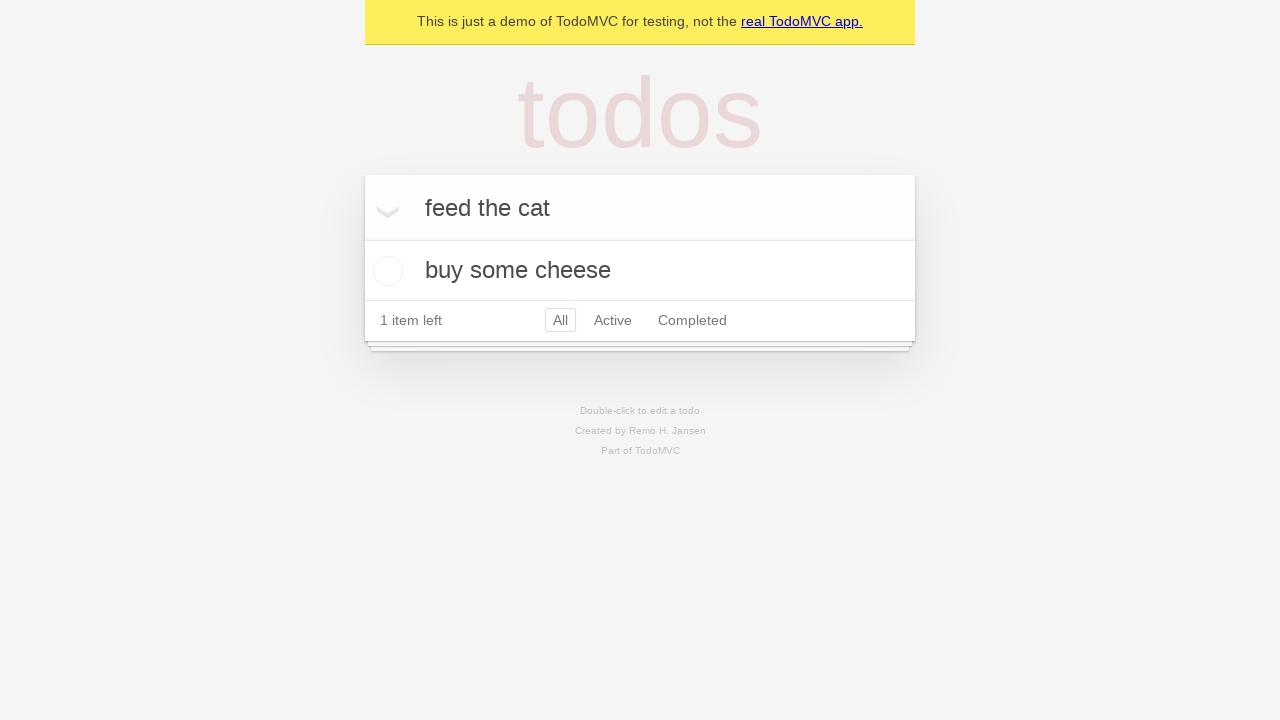

Pressed Enter to add second todo item on .new-todo
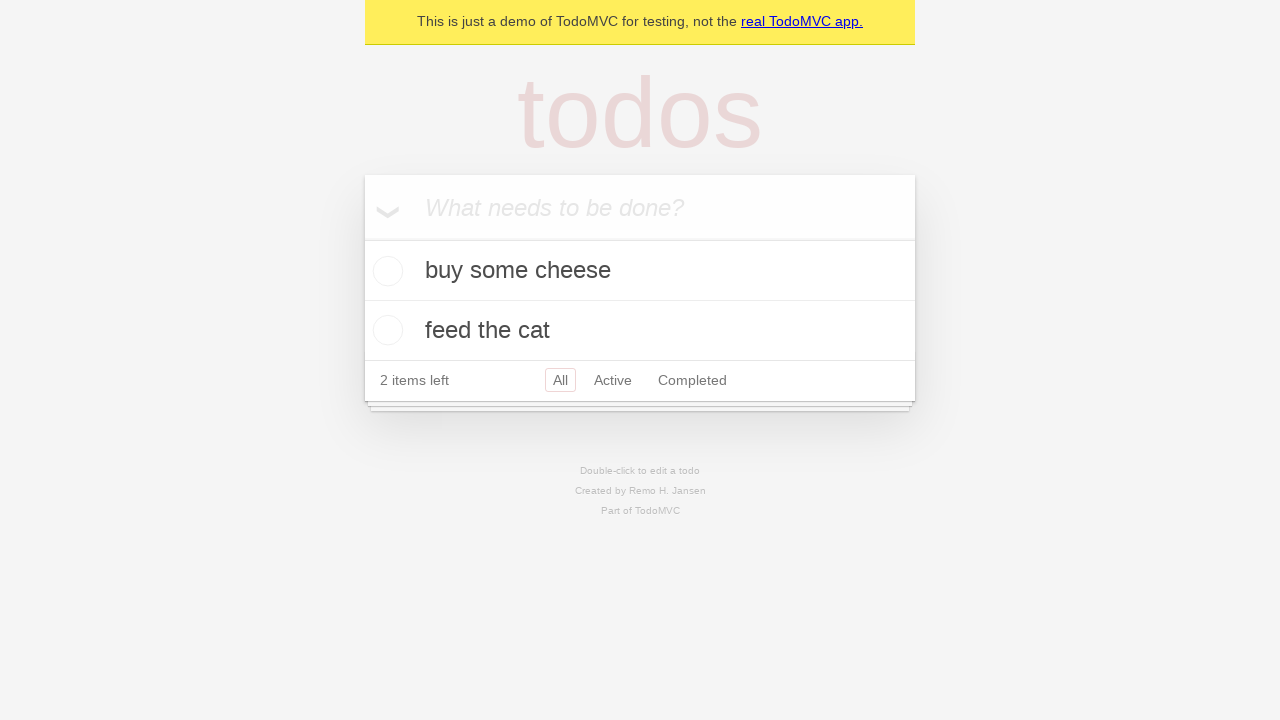

Second todo item appeared in the list
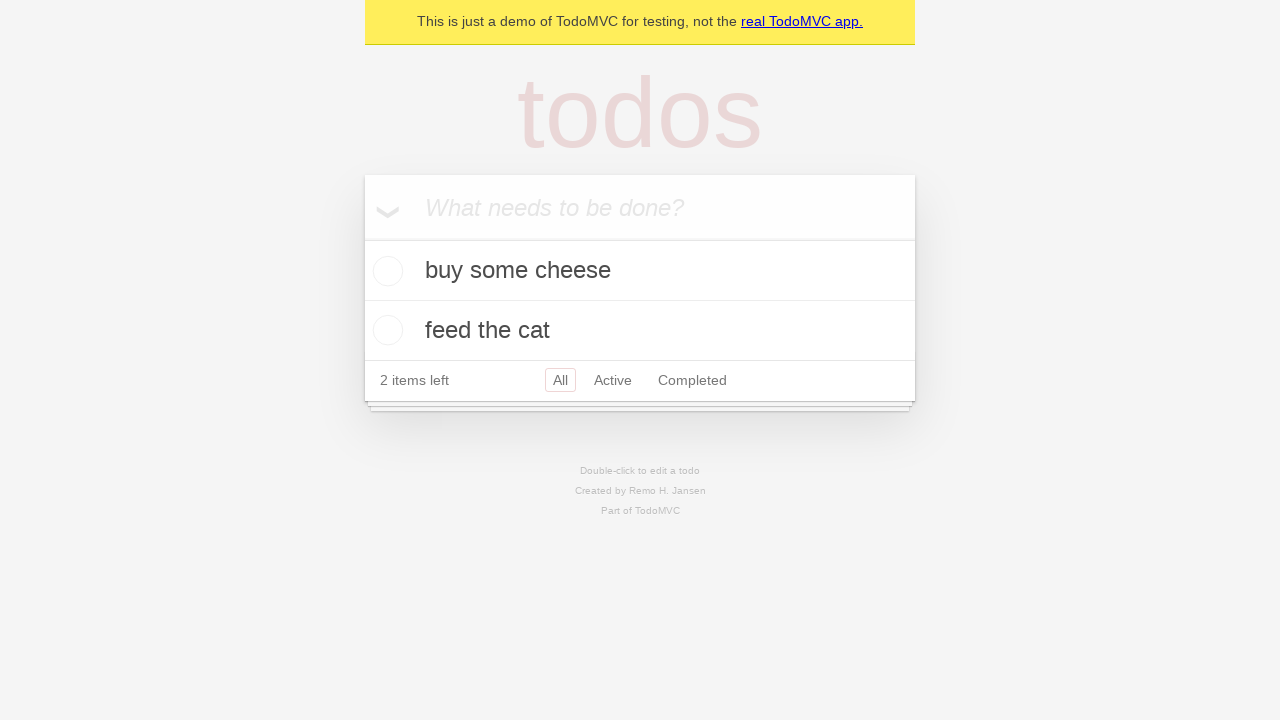

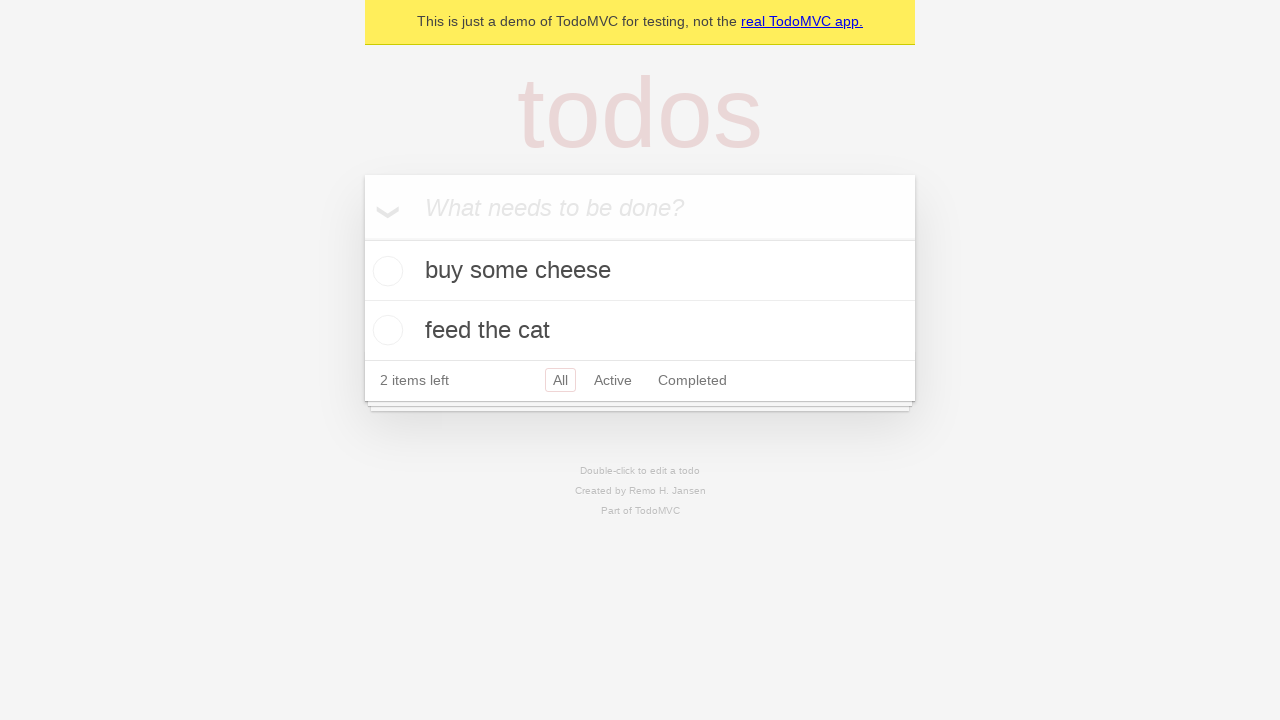